Tests modal dialog functionality by opening a modal and closing it using JavaScript execution

Starting URL: https://formy-project.herokuapp.com/modal

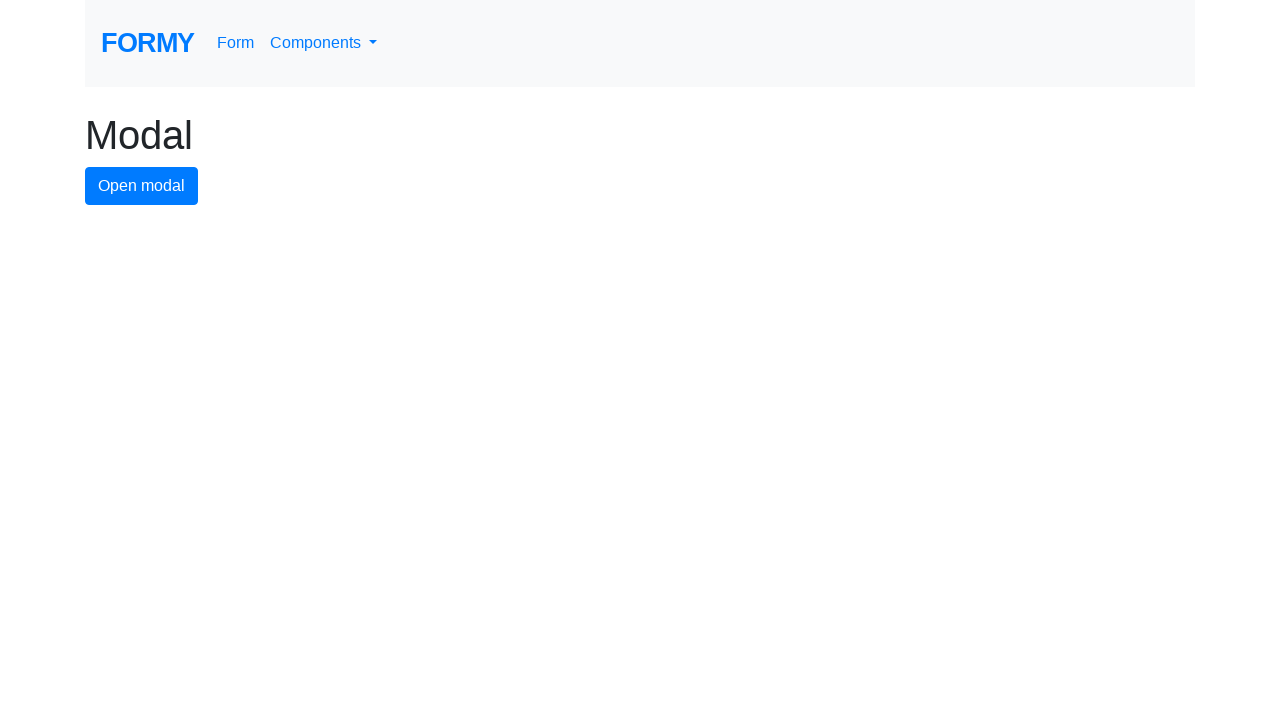

Clicked button to open modal dialog at (142, 186) on #modal-button
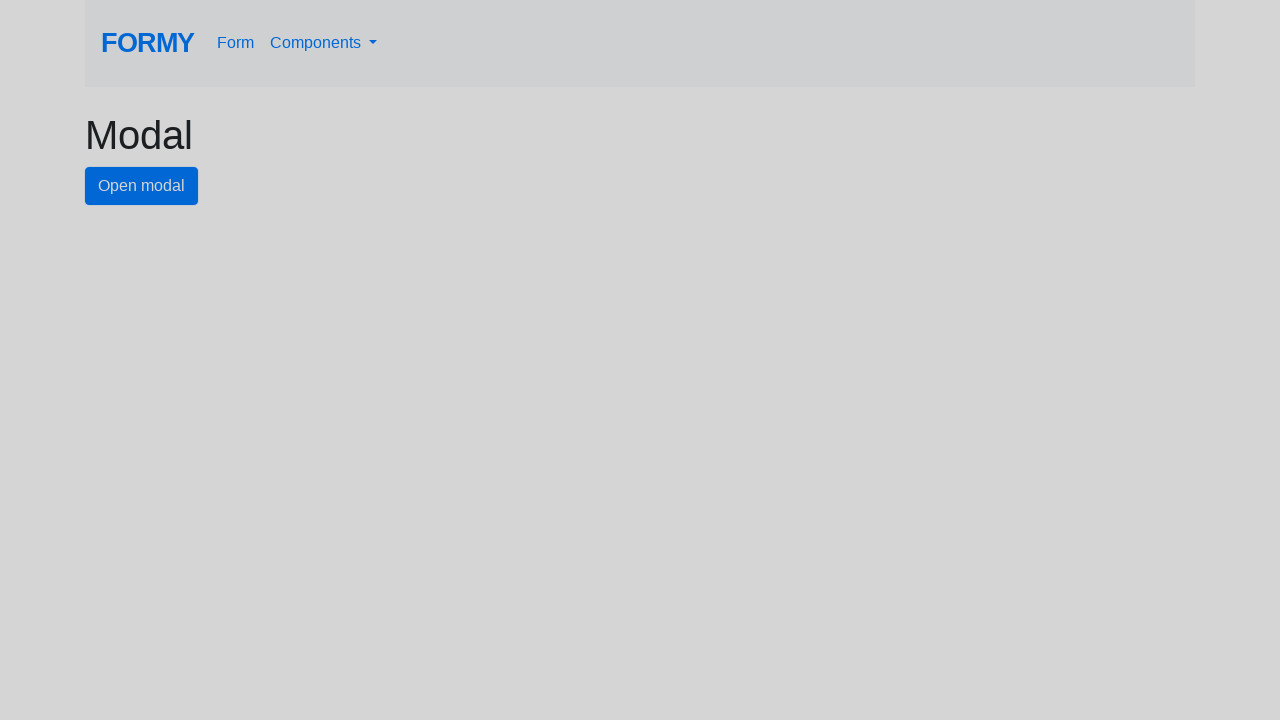

Modal dialog appeared and close button is visible
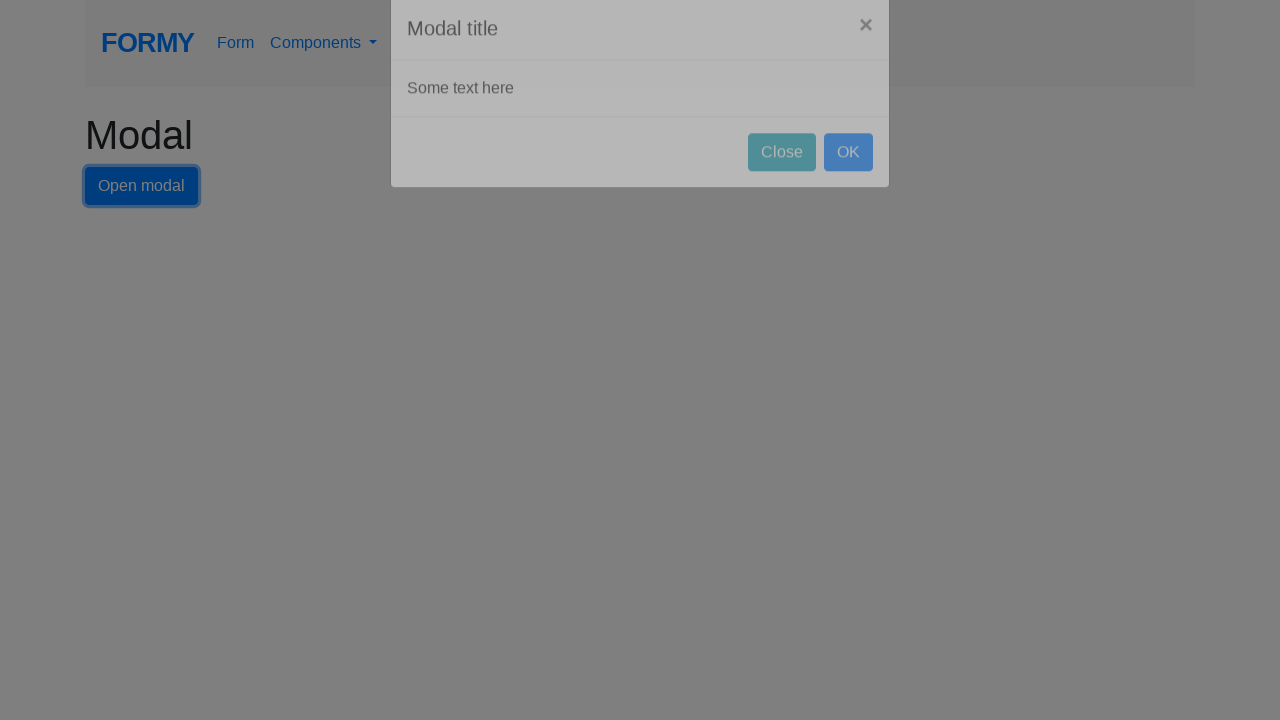

Executed JavaScript to click close button and close modal
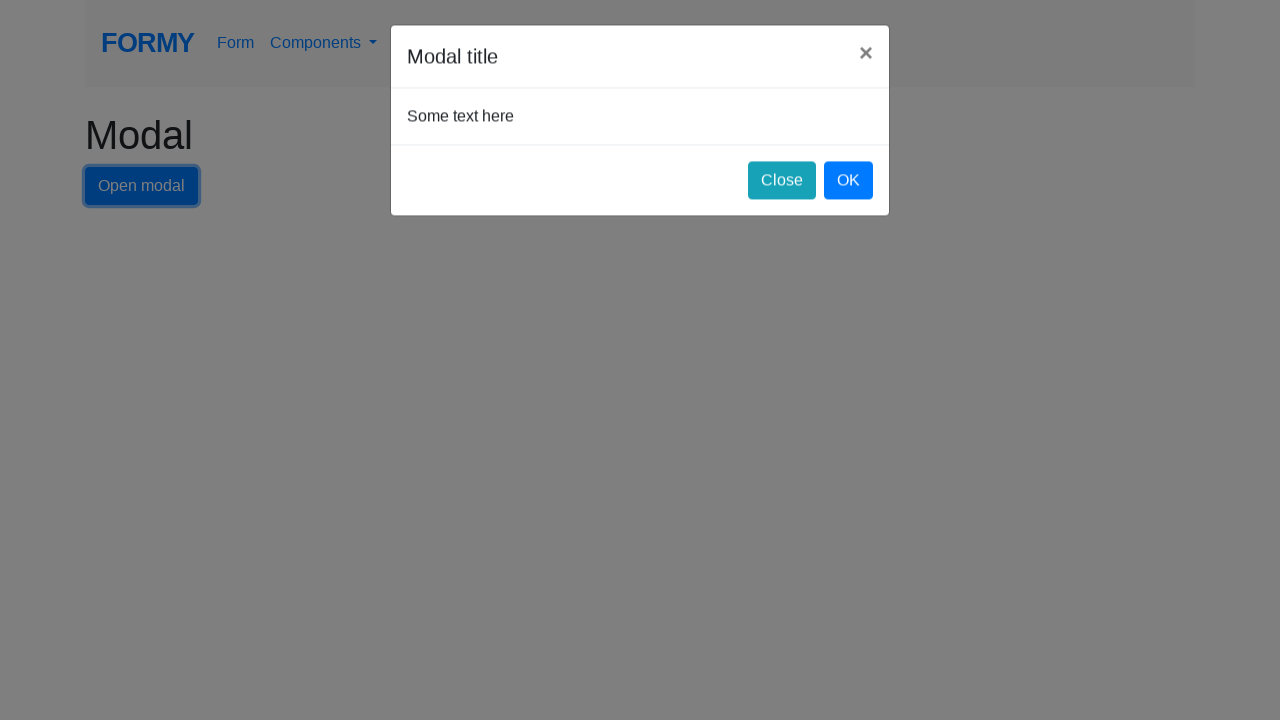

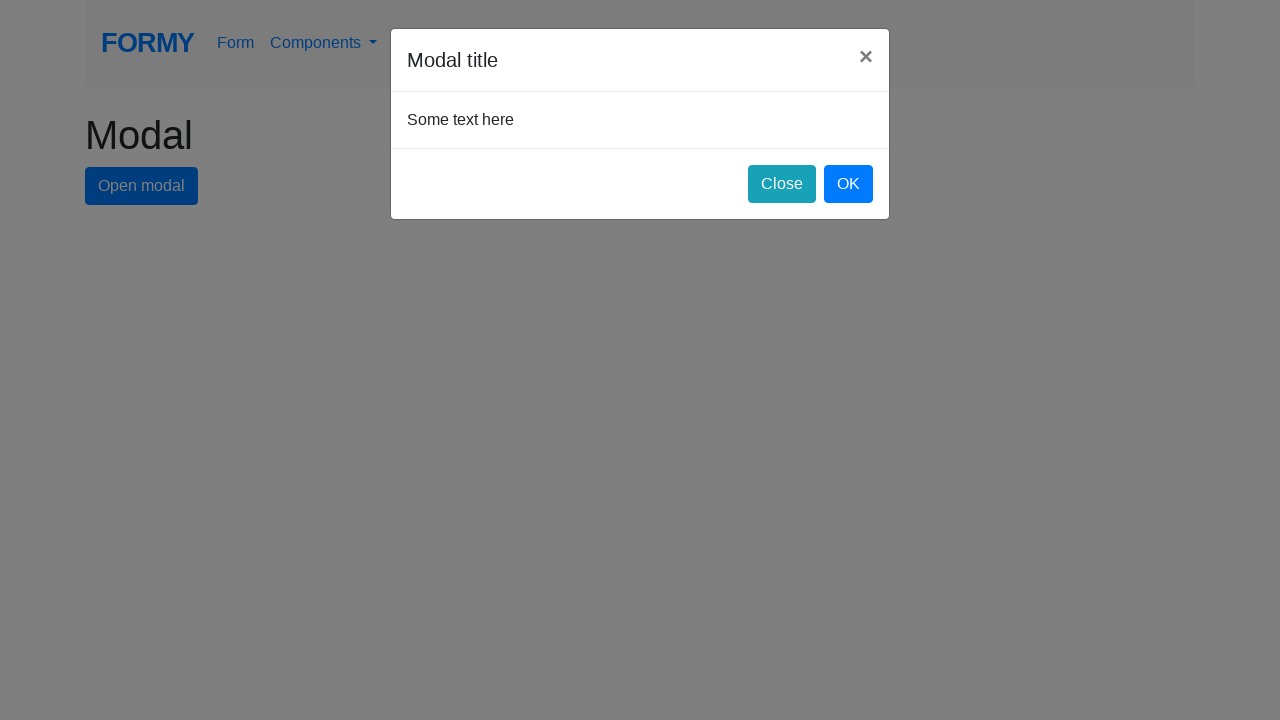